Tests dynamic loading by clicking on Example 7 and verifying alert text changes after image loads

Starting URL: https://practice.cydeo.com/dynamic_loading

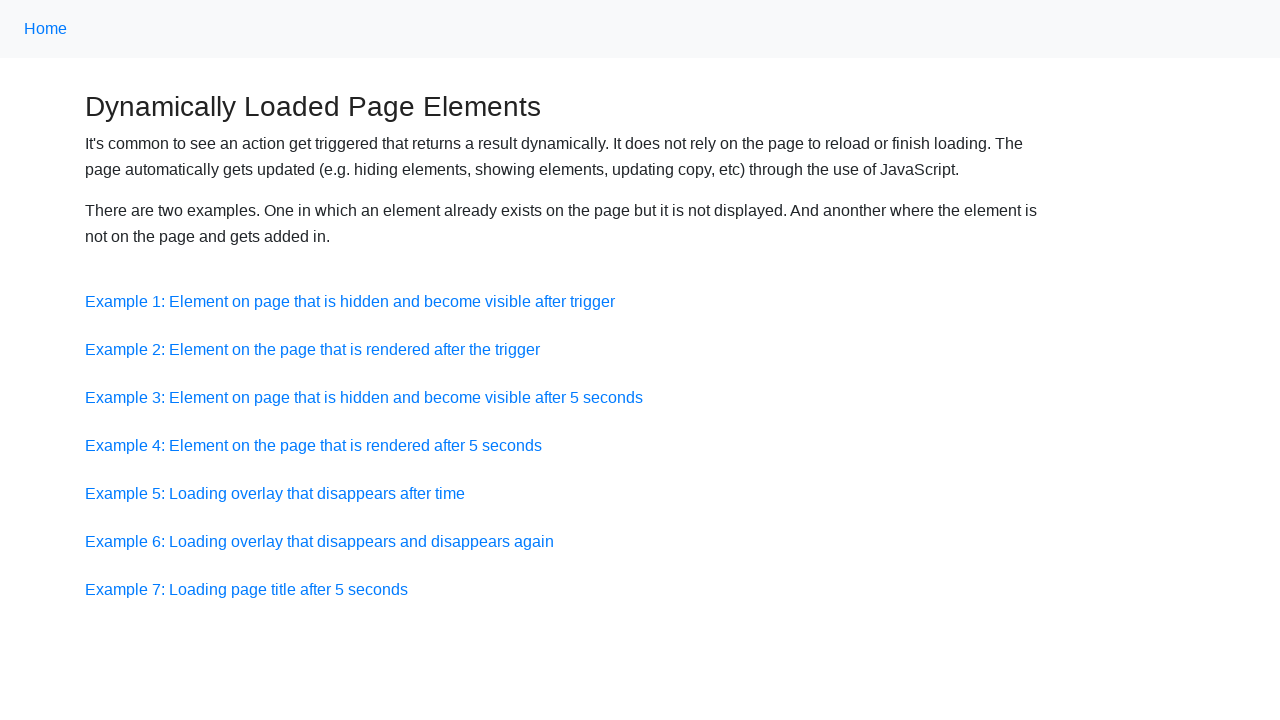

Clicked on Example 7 link at (246, 589) on a:has-text('Example 7')
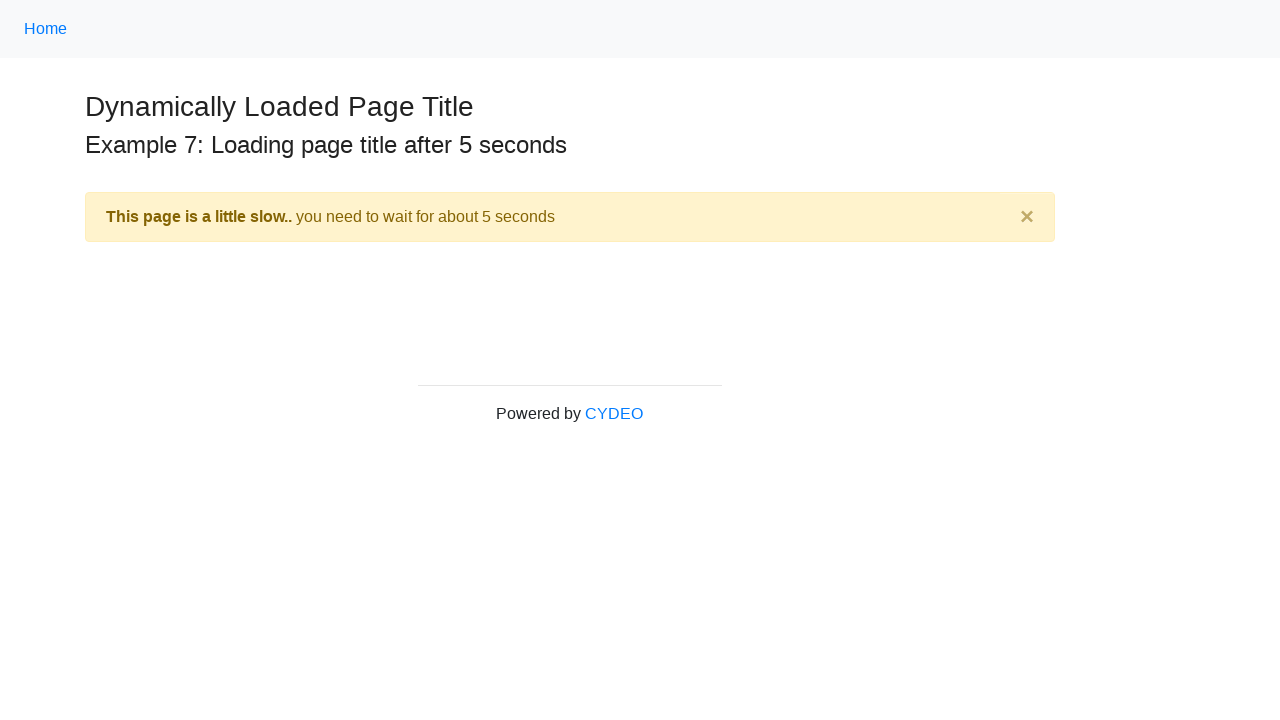

Located alert element
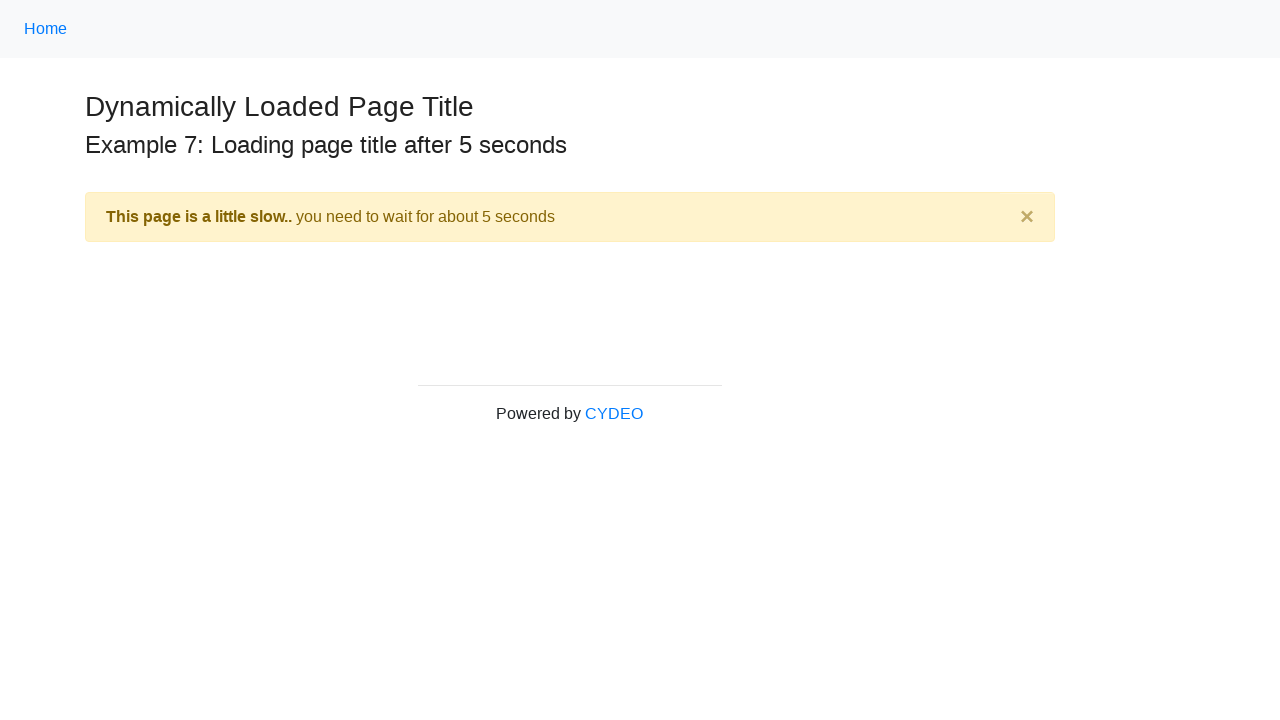

Retrieved initial alert text: 
    This page is a little slow..  you need to wait for about 5 seconds
    
      ×
    
  
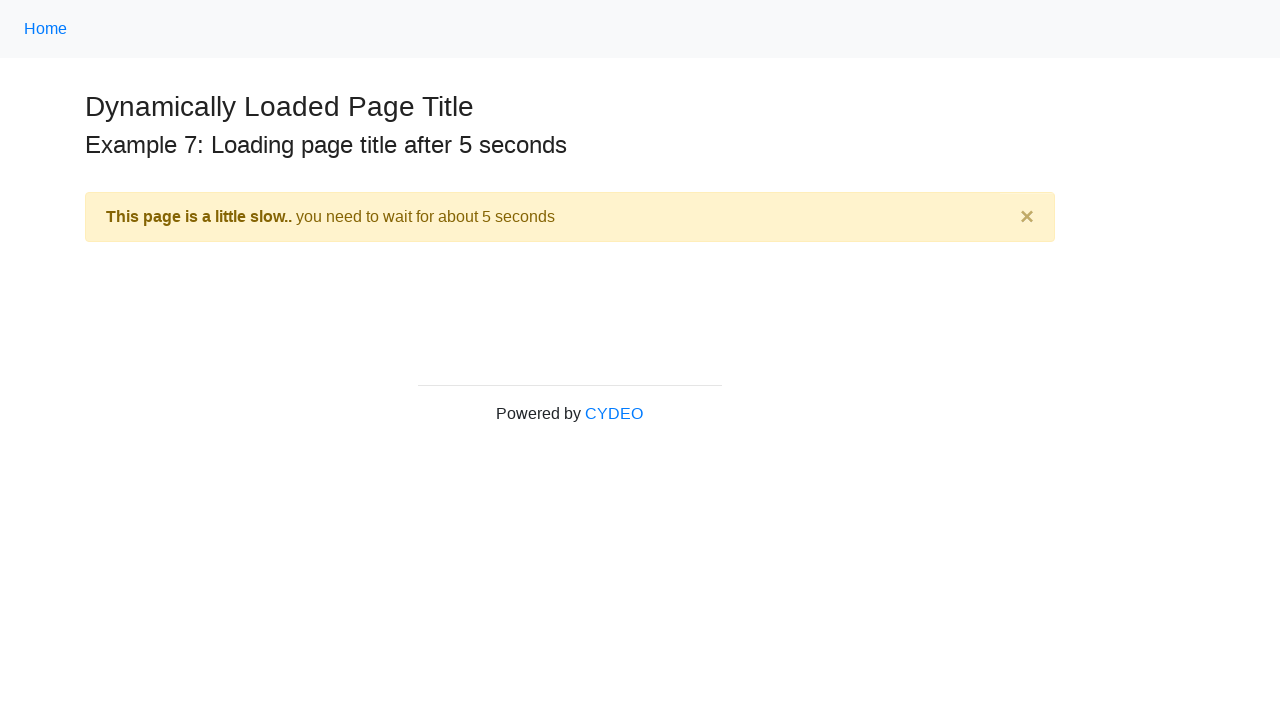

Waited for spongebob image to load and become visible
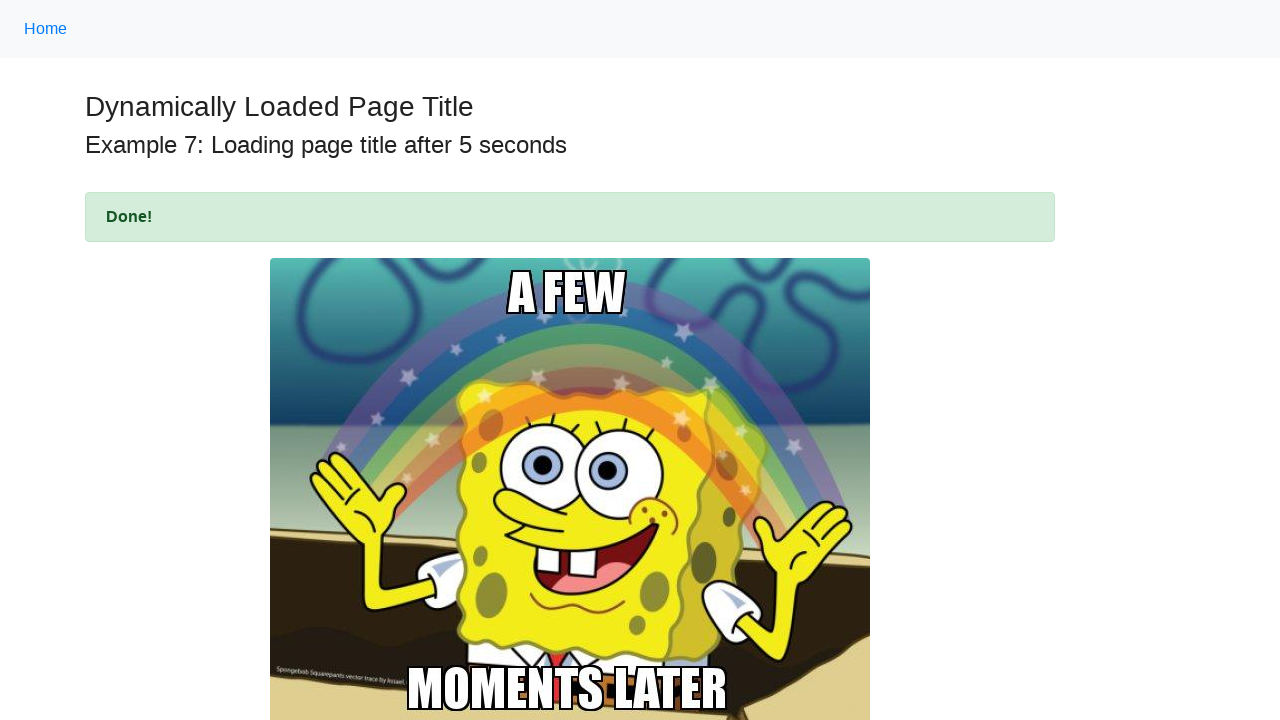

Retrieved final alert text after image load: Done!
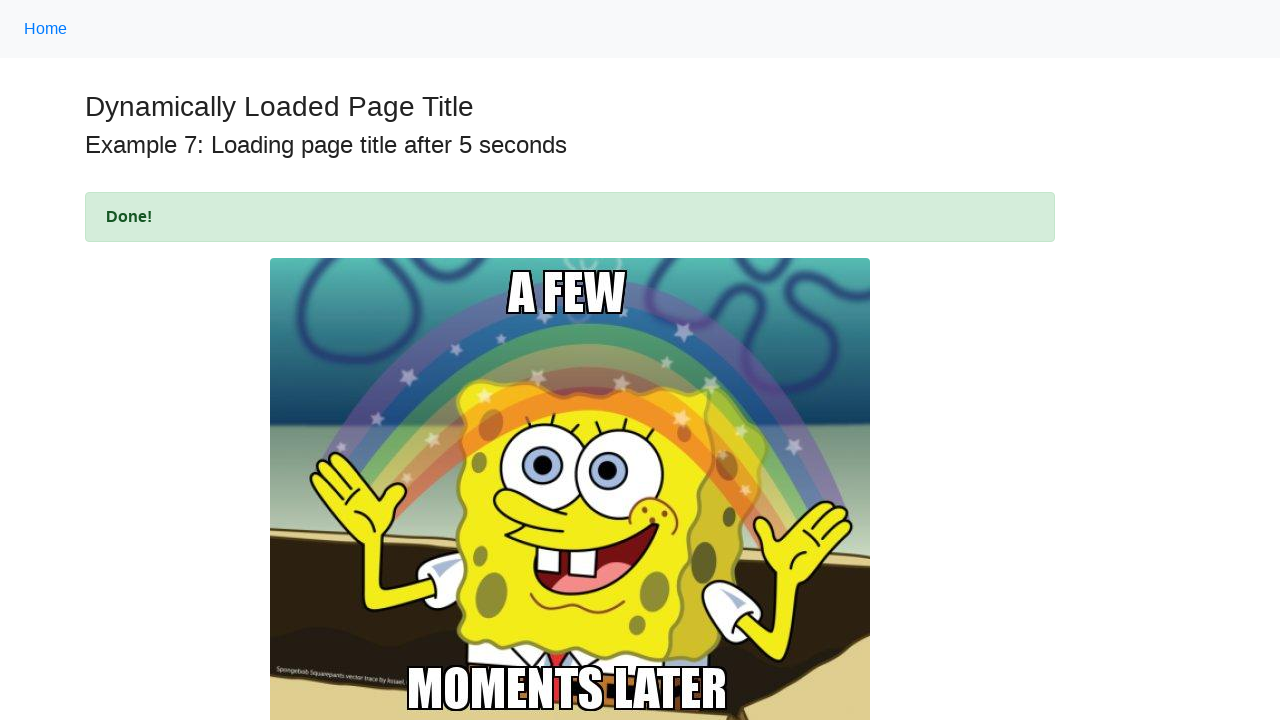

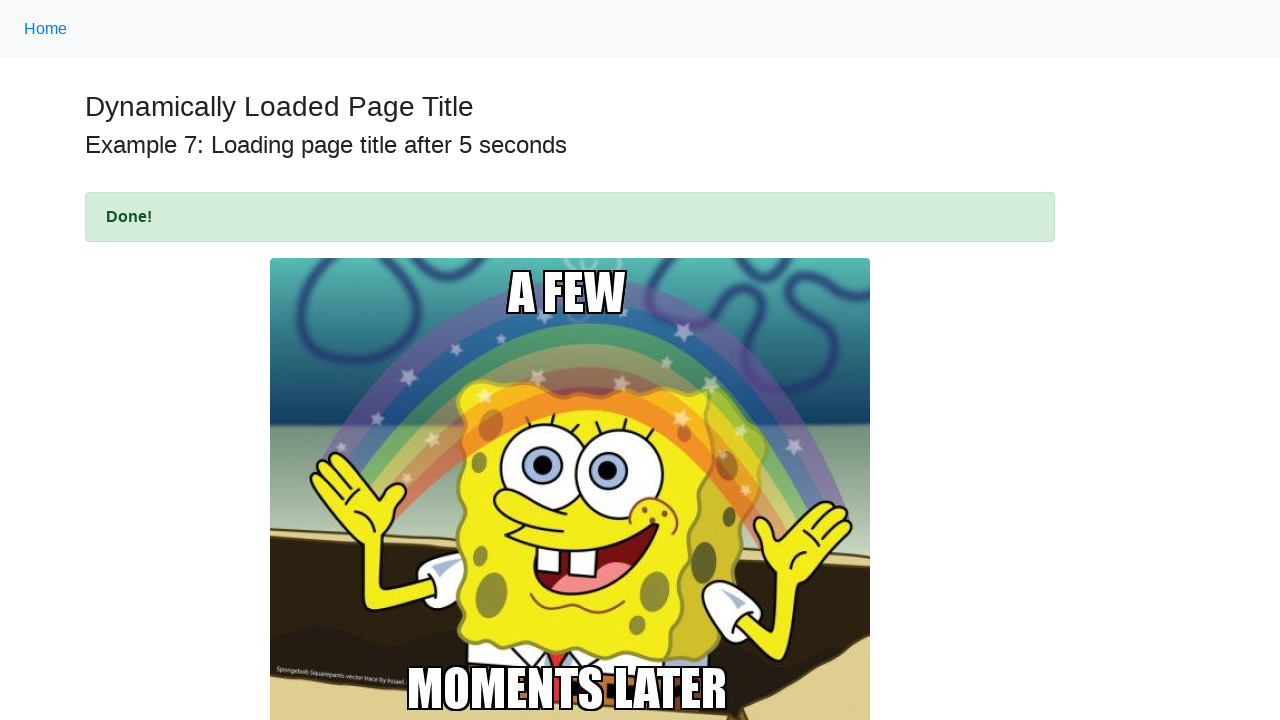